Tests dropdown select by clicking and selecting a random option

Starting URL: https://bonigarcia.dev/selenium-webdriver-java/web-form.html

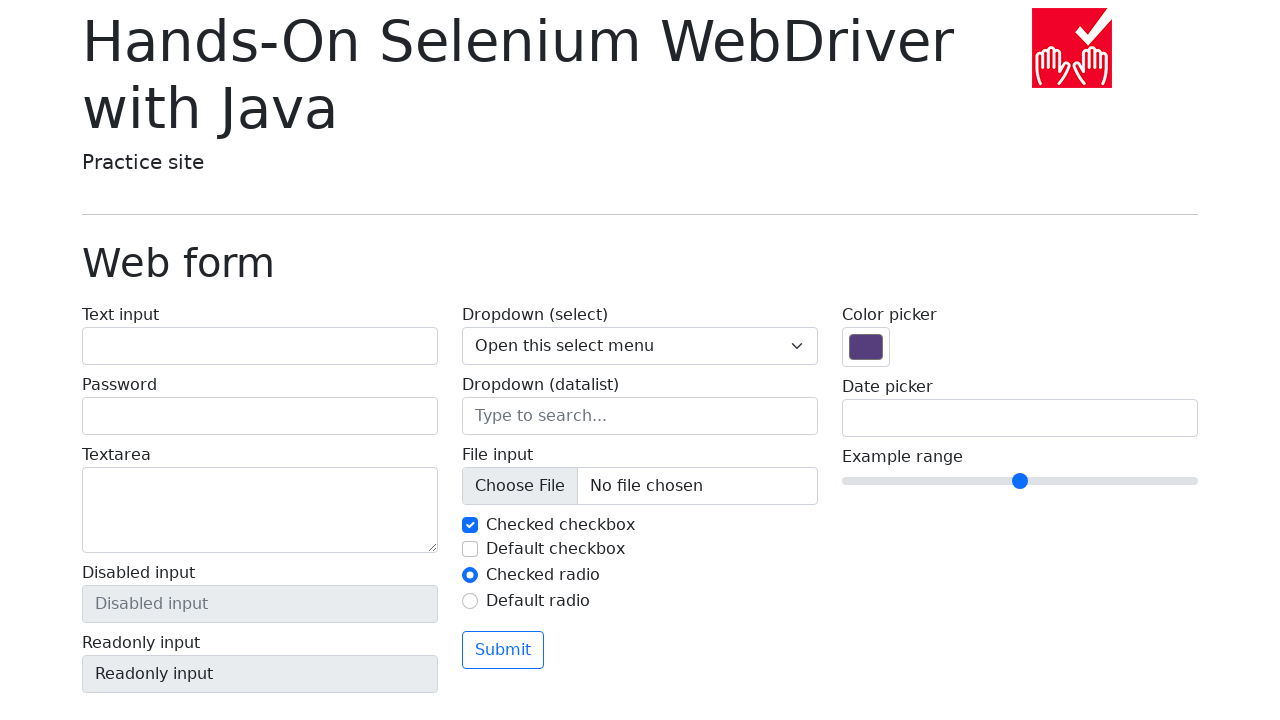

Clicked dropdown to open it at (640, 346) on select[name='my-select']
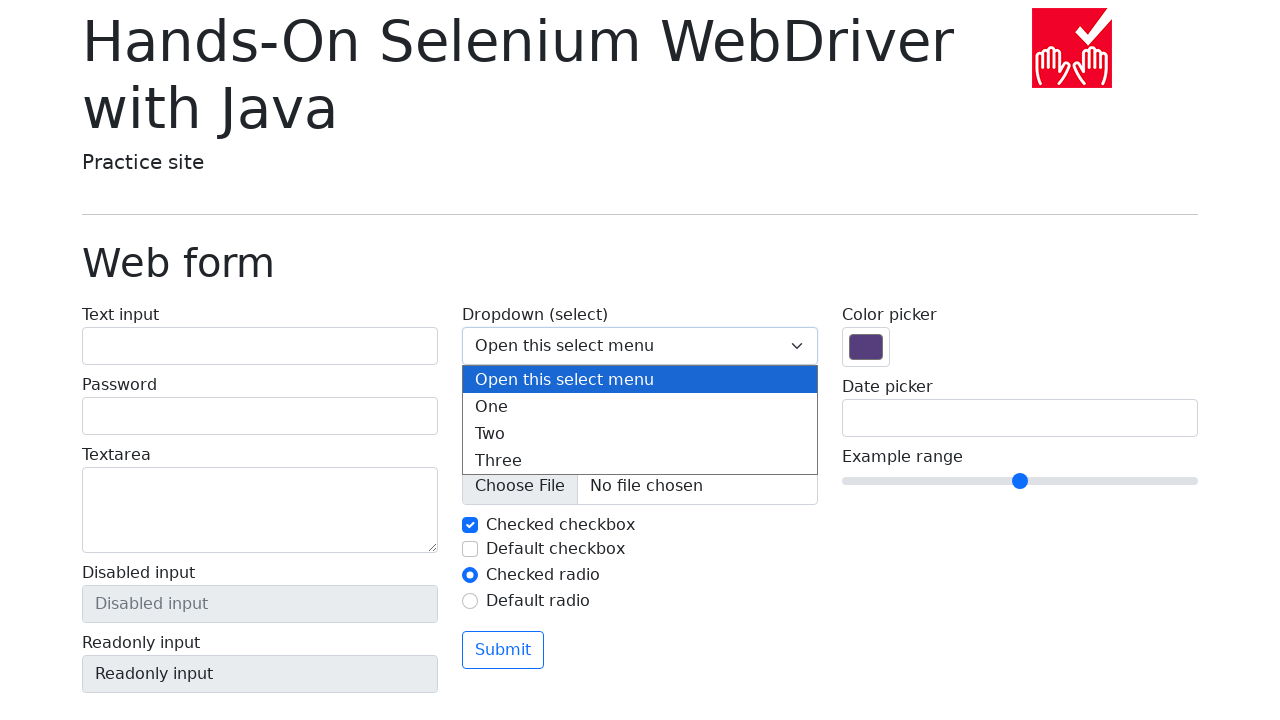

Selected 'Two' option from dropdown on select[name='my-select']
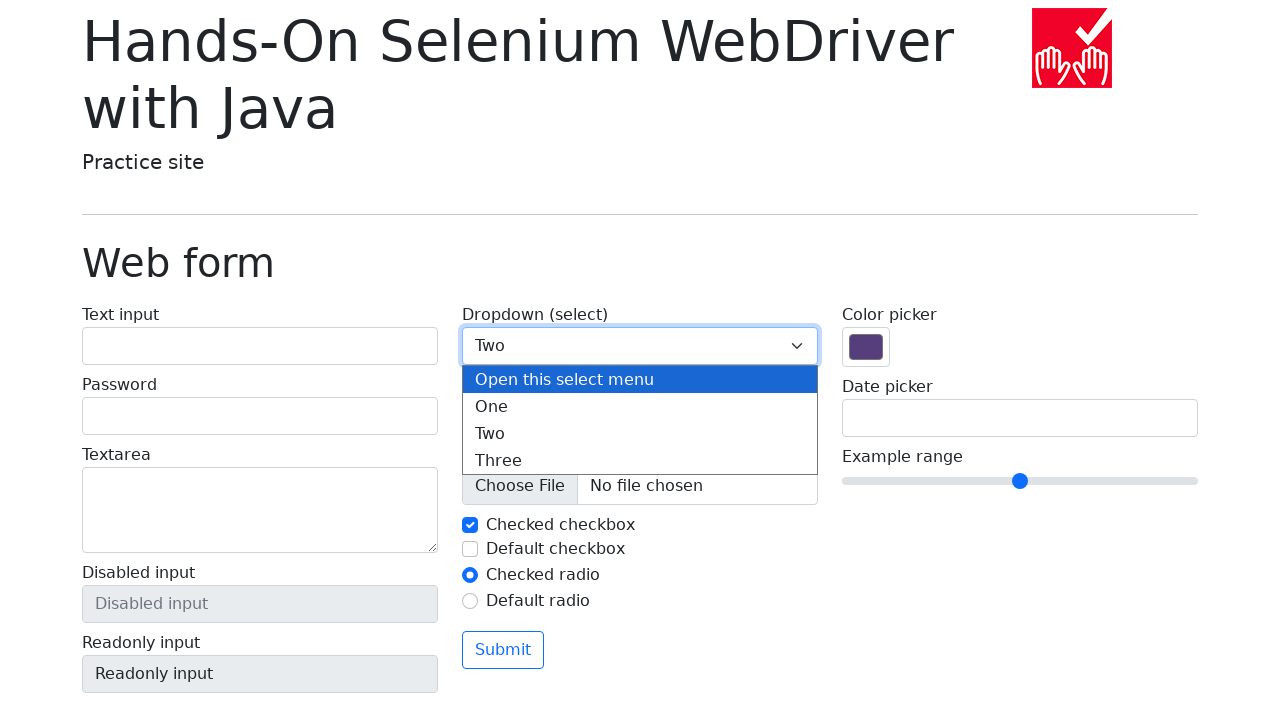

Retrieved selected dropdown value
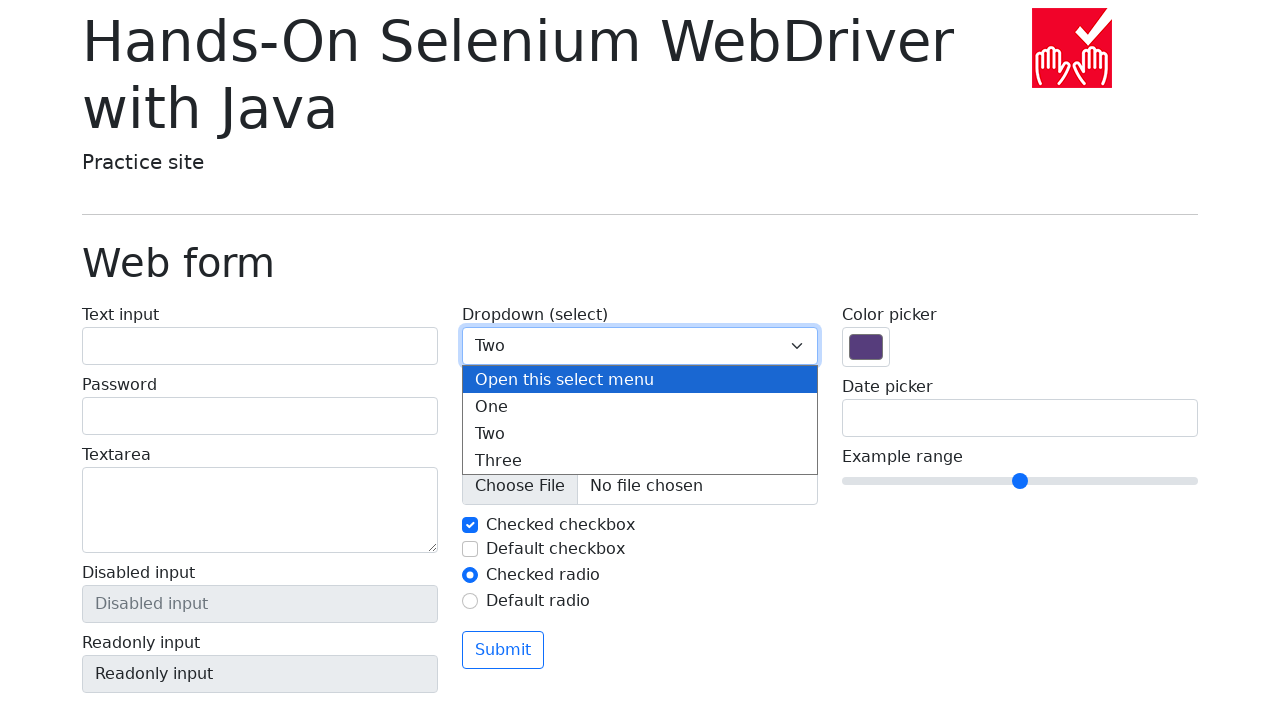

Verified correct option was selected (value='2')
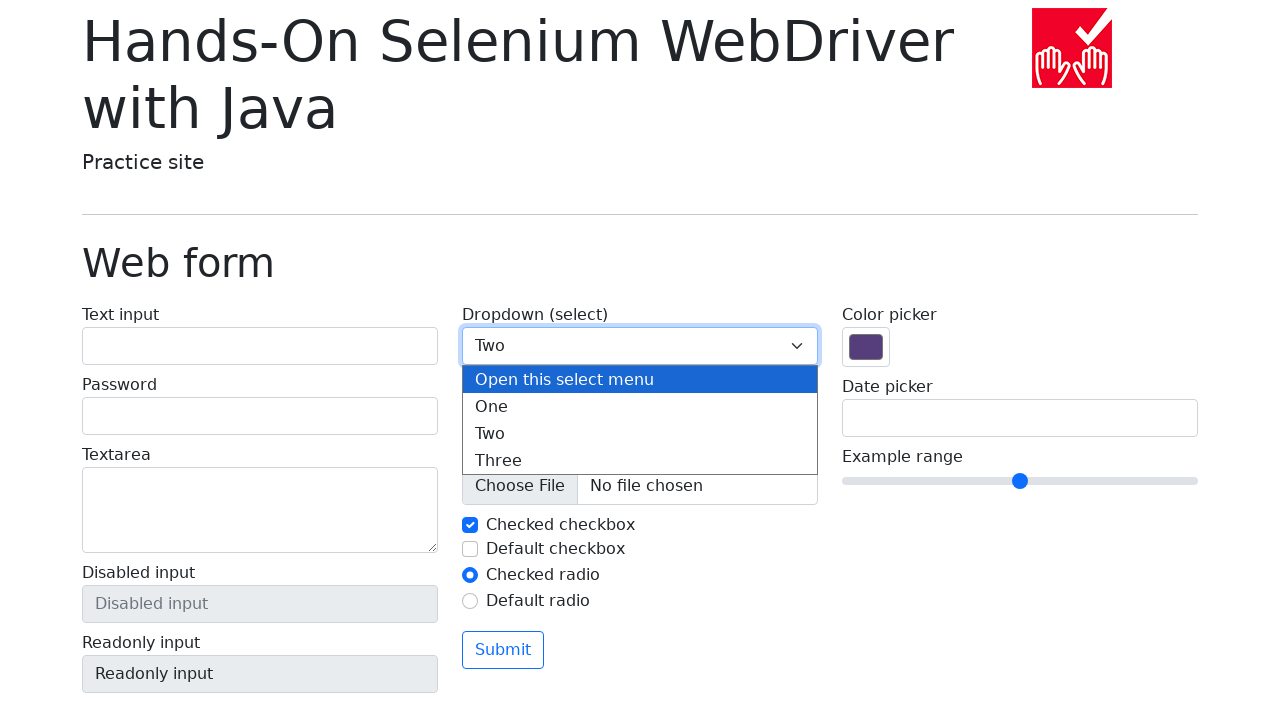

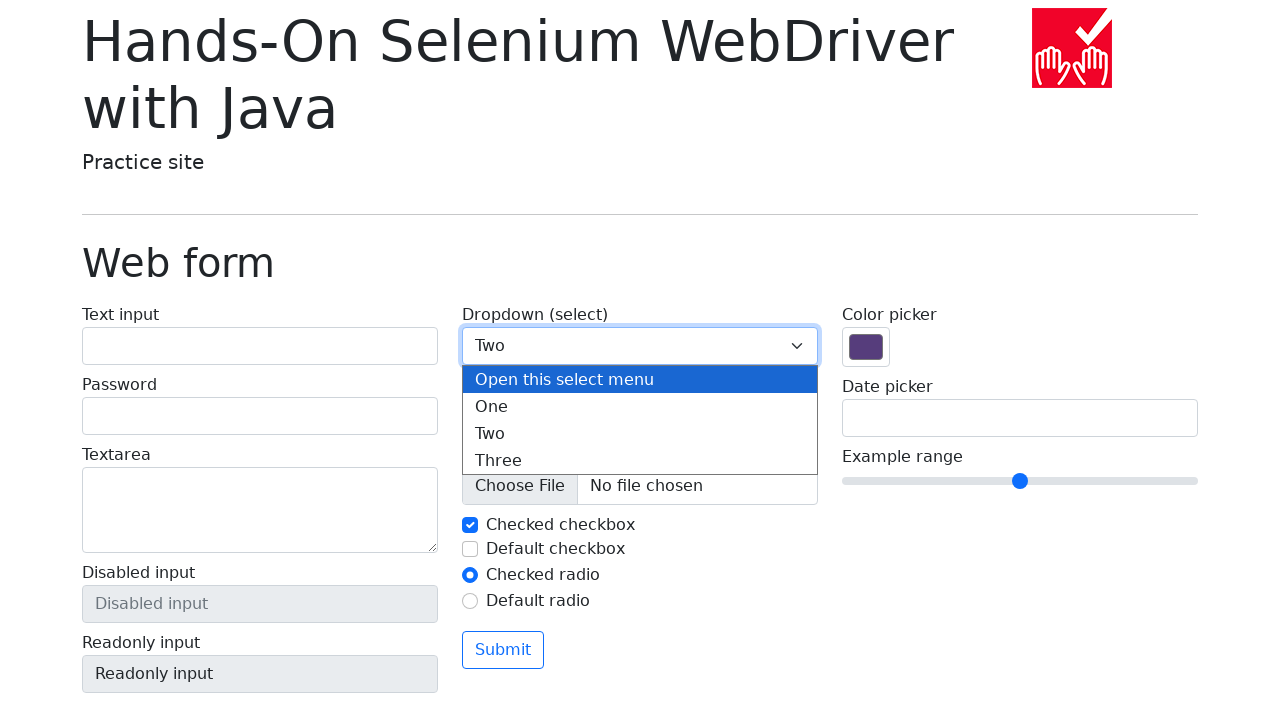